Tests browser window switching functionality by clicking a button that opens a new window, switching to the new window, and verifying the heading text is displayed.

Starting URL: https://demoqa.com/browser-windows

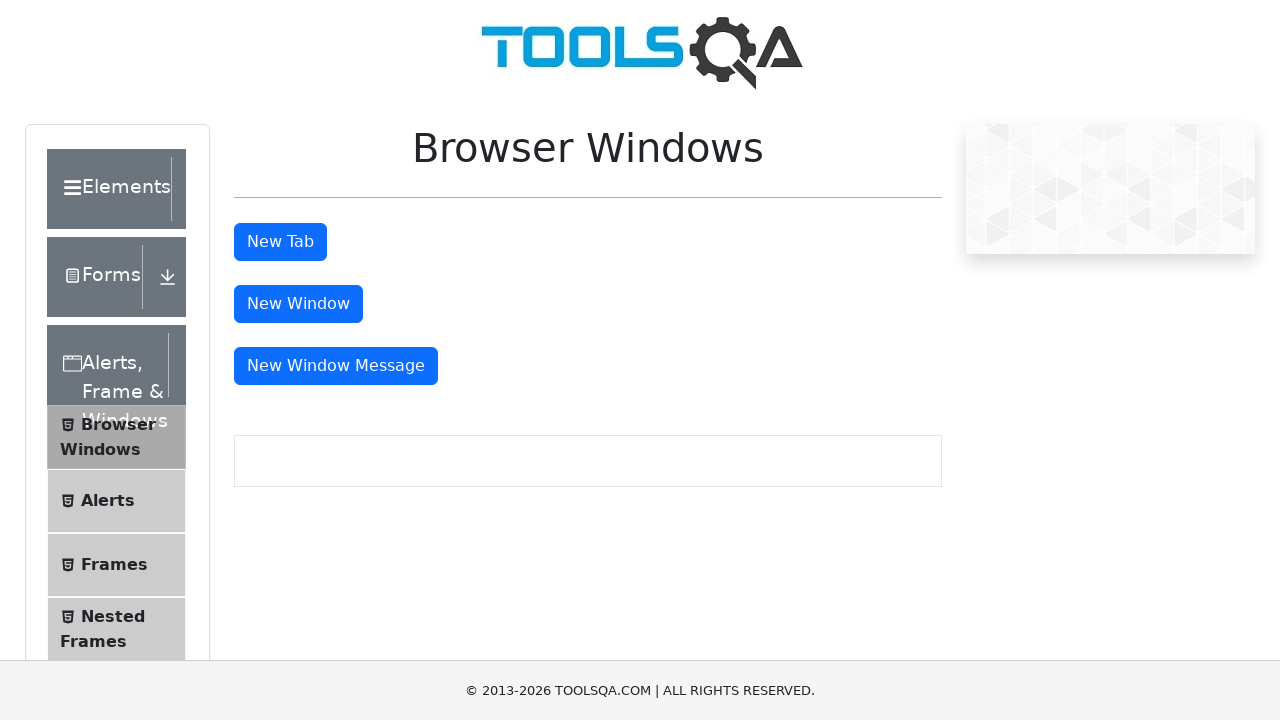

Clicked 'New Window' button to open a new browser window at (298, 304) on #windowButton
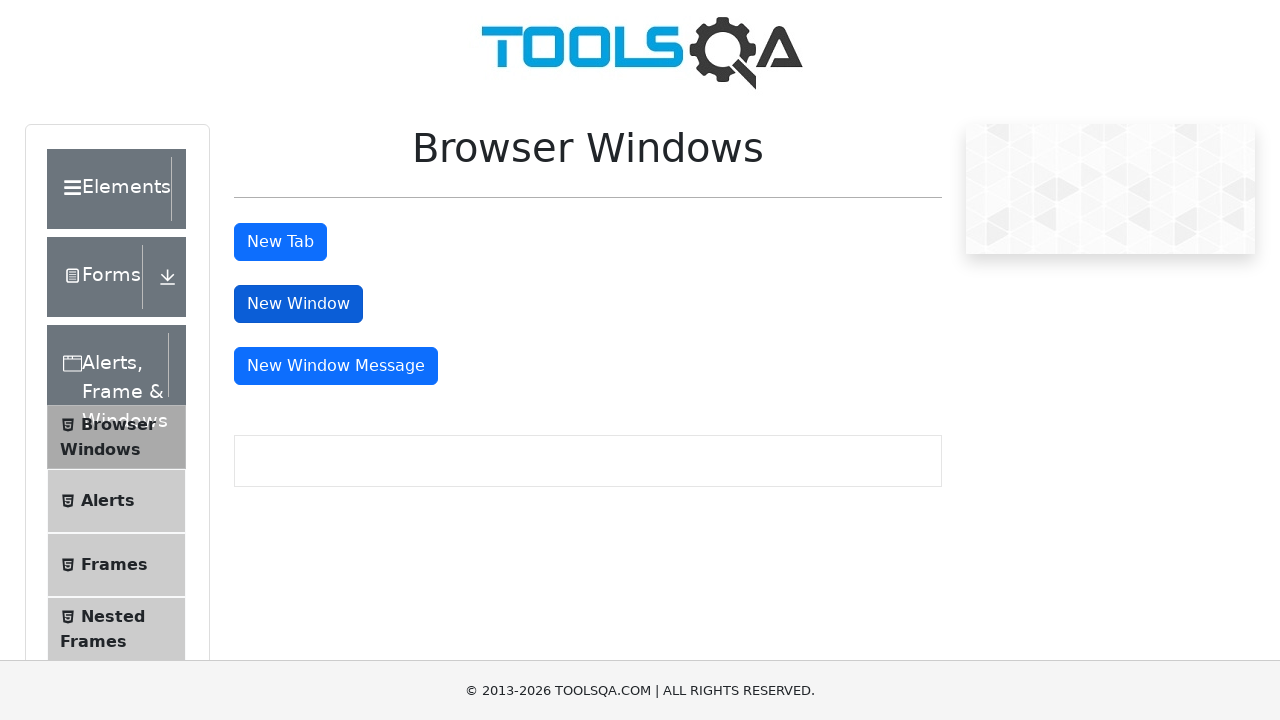

Obtained reference to the newly opened window
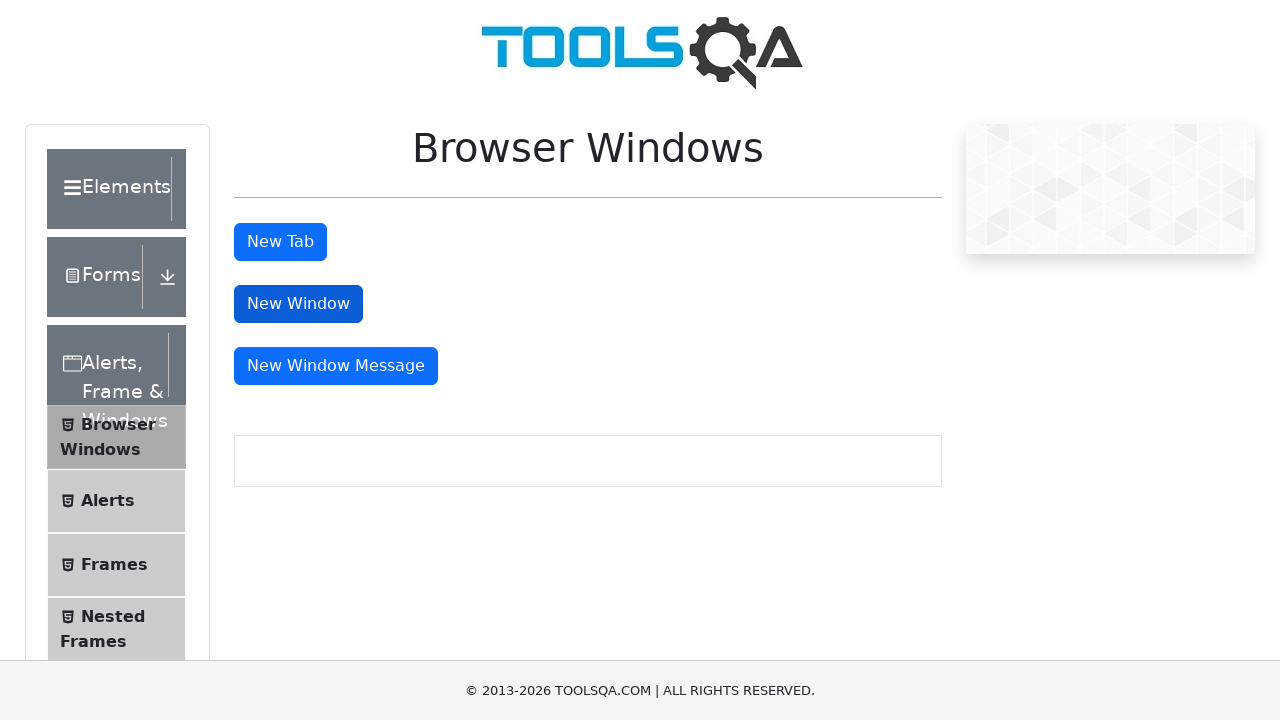

New window finished loading
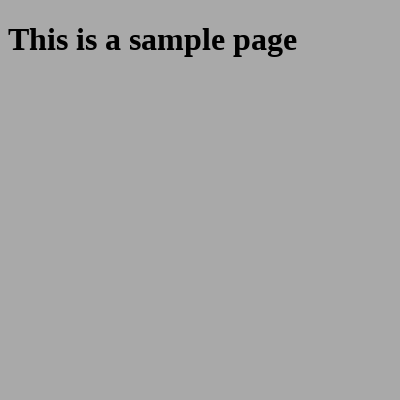

Heading element is visible in the new window
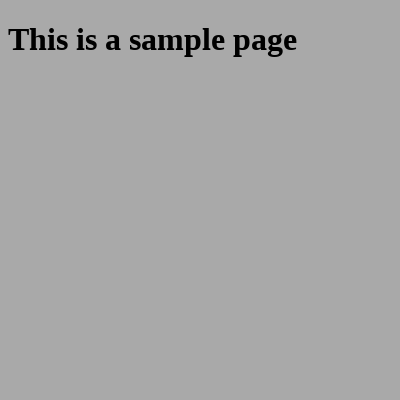

Closed the new window
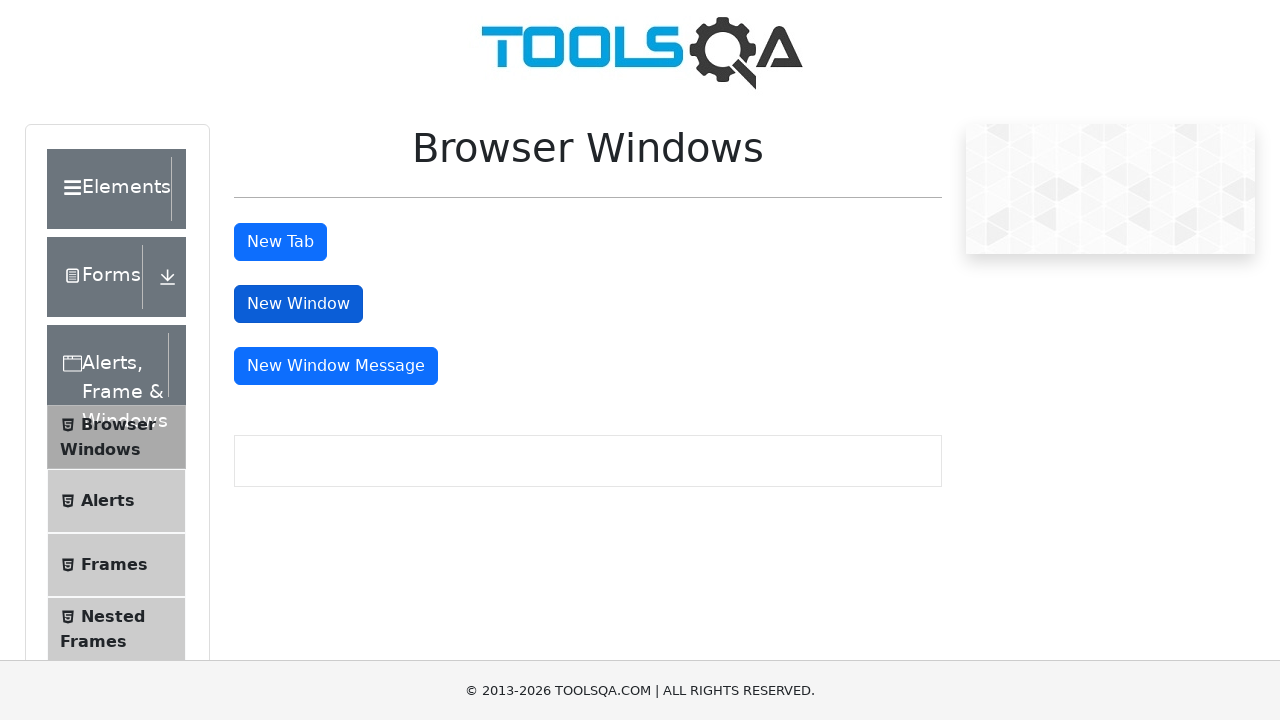

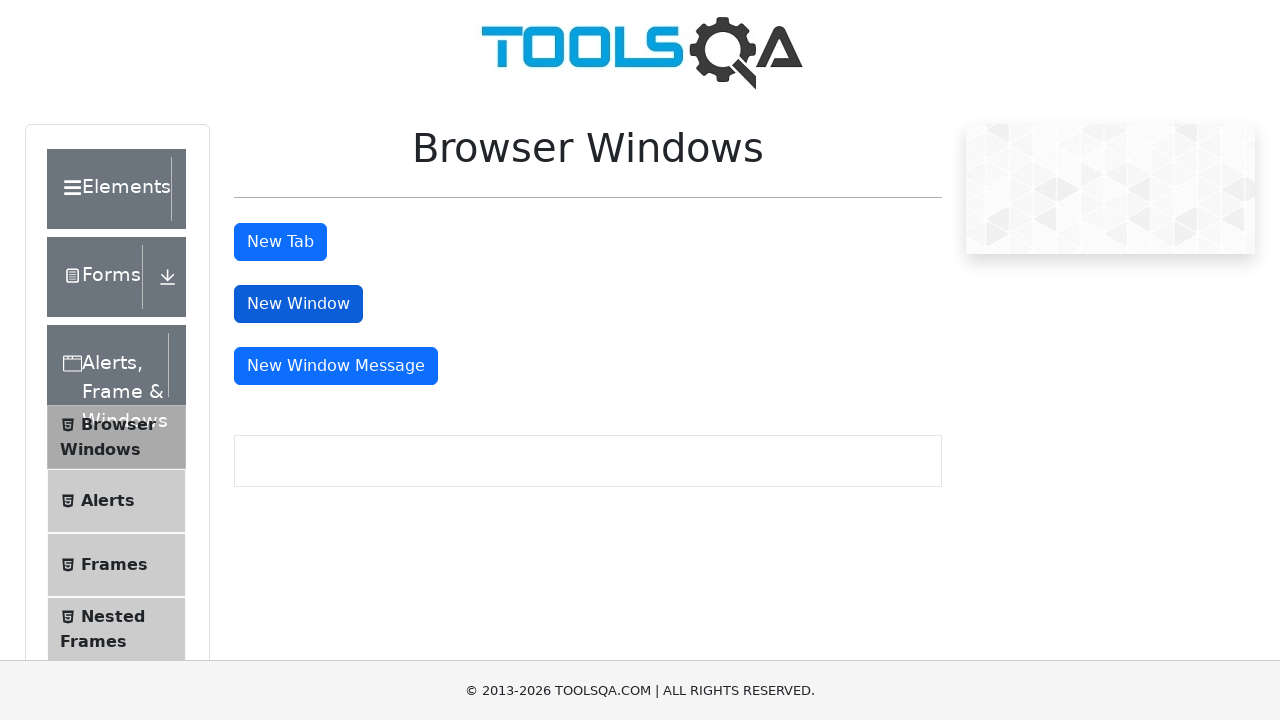